Navigates to the assist24.tech app page to verify it loads successfully

Starting URL: https://assist24.tech/app

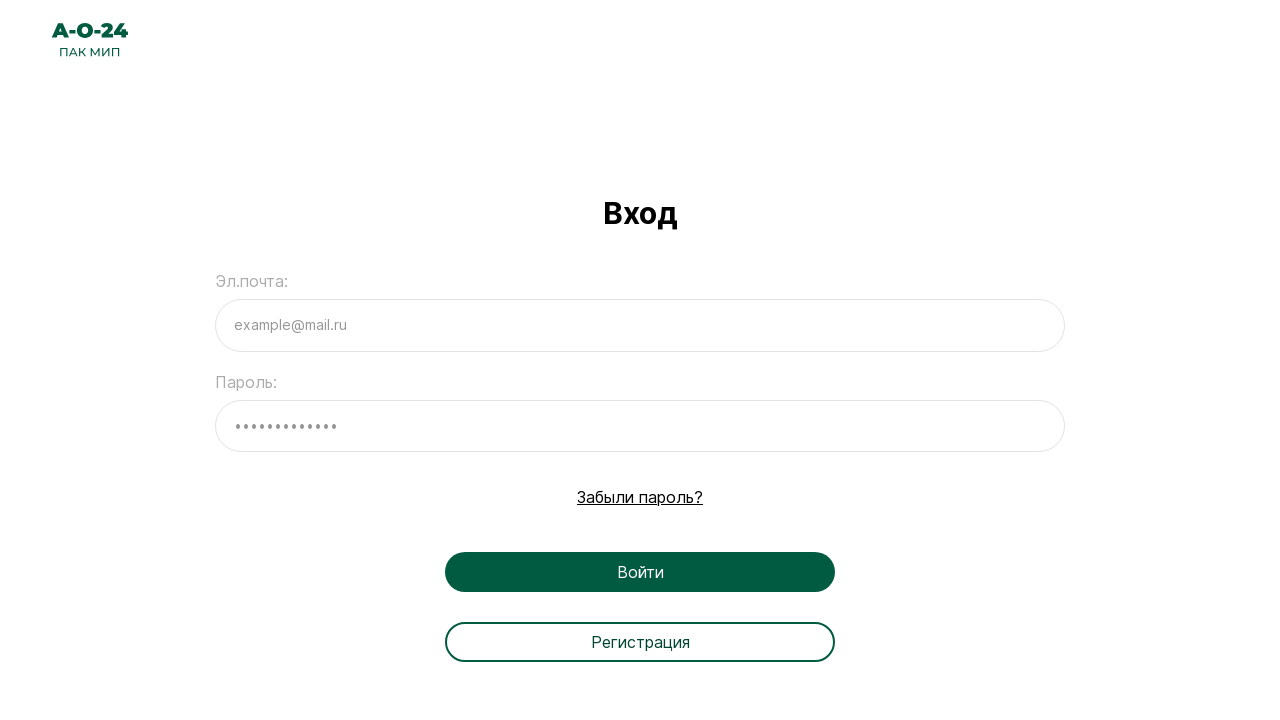

Waited for page to reach domcontentloaded state
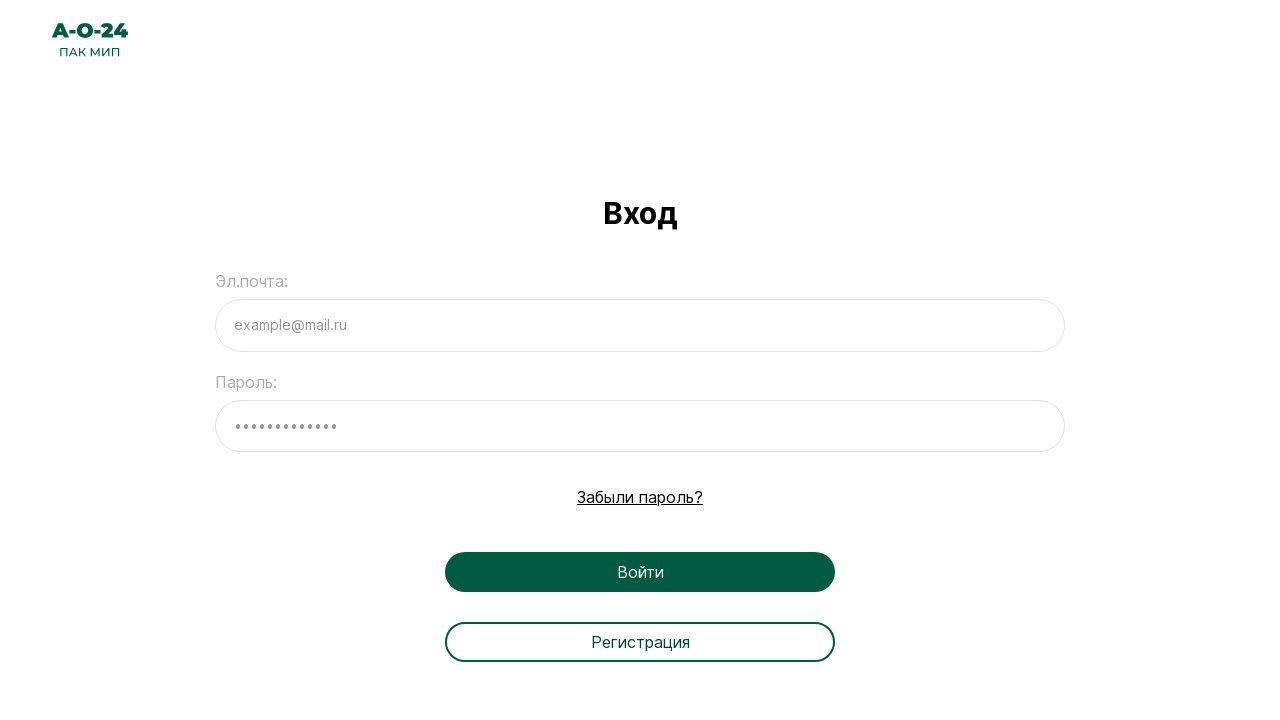

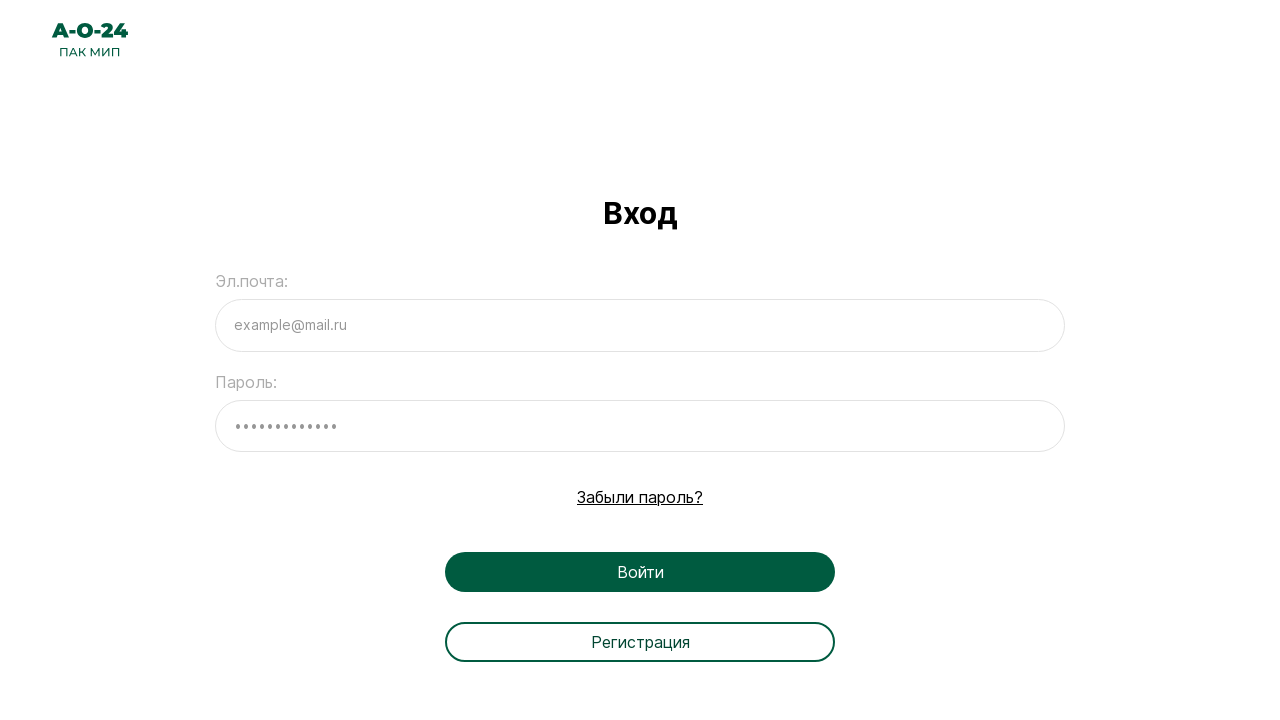